Fills out a practice registration form with personal details including name, email, gender, phone number, date of birth, subjects, hobbies, address, and state/city selection, then verifies the submitted data in the confirmation modal.

Starting URL: https://demoqa.com/automation-practice-form

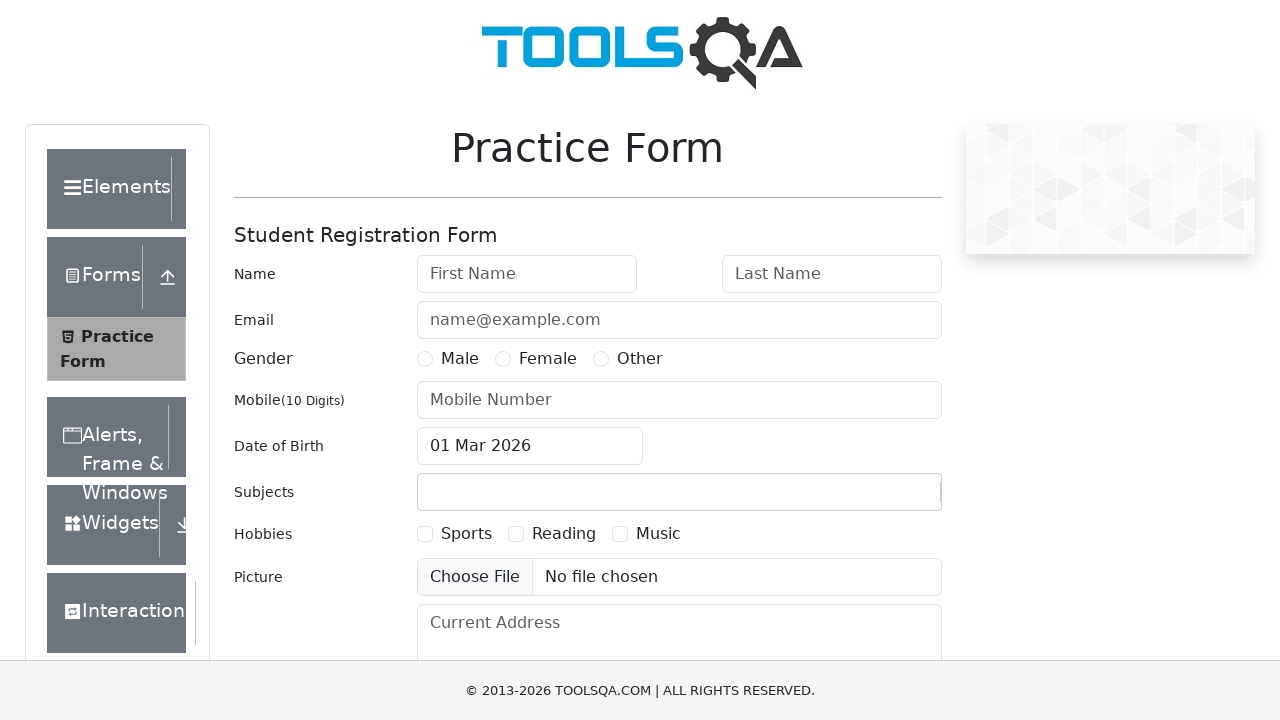

Removed fixed banner element
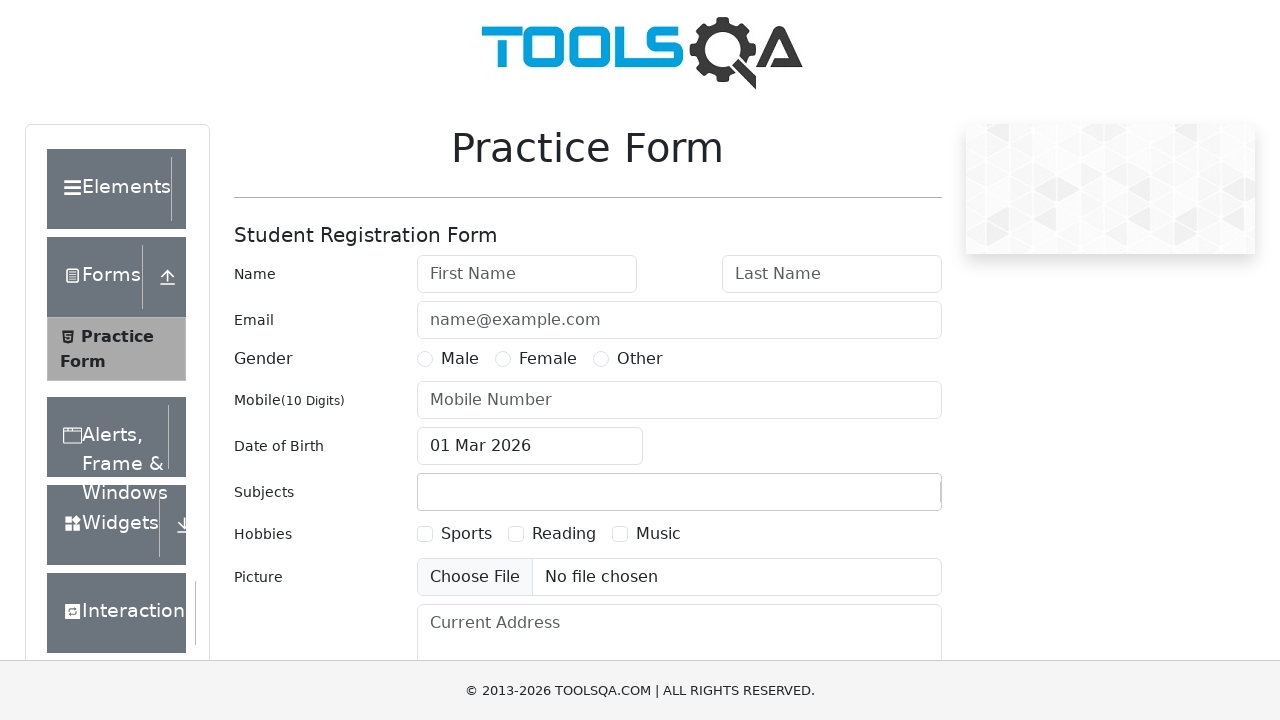

Removed footer element
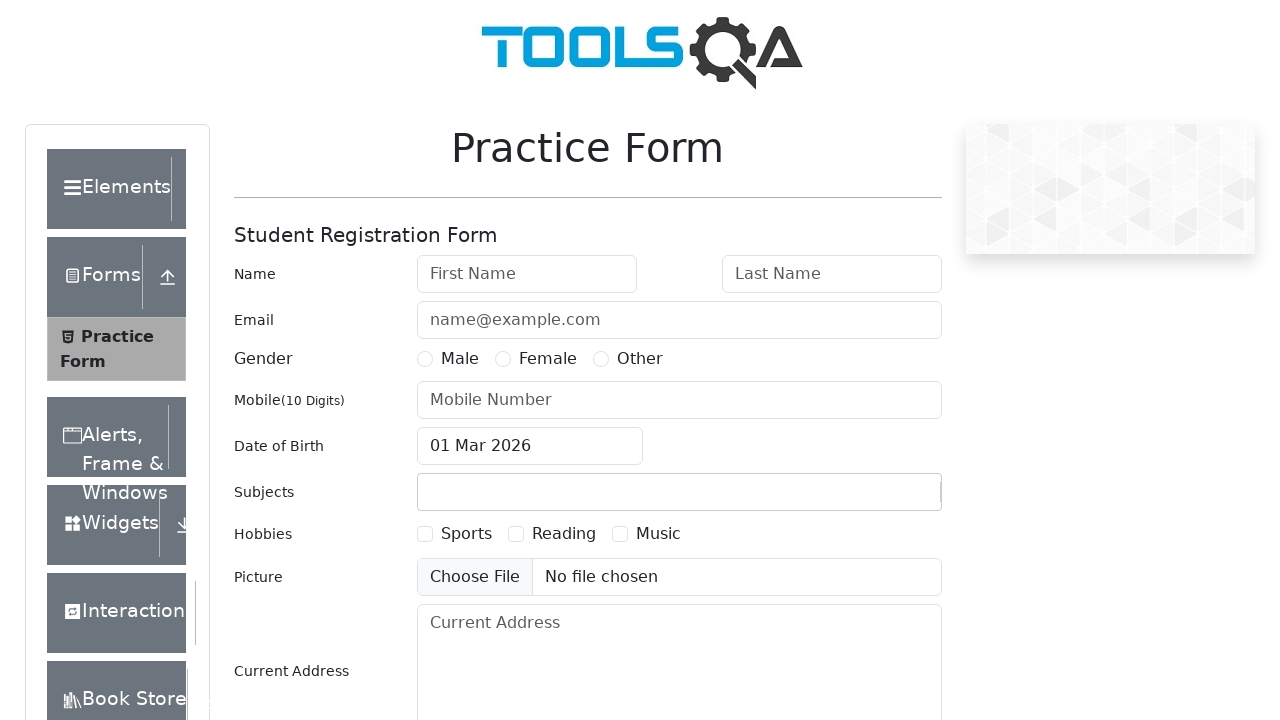

Filled first name with 'Ivan' on #firstName
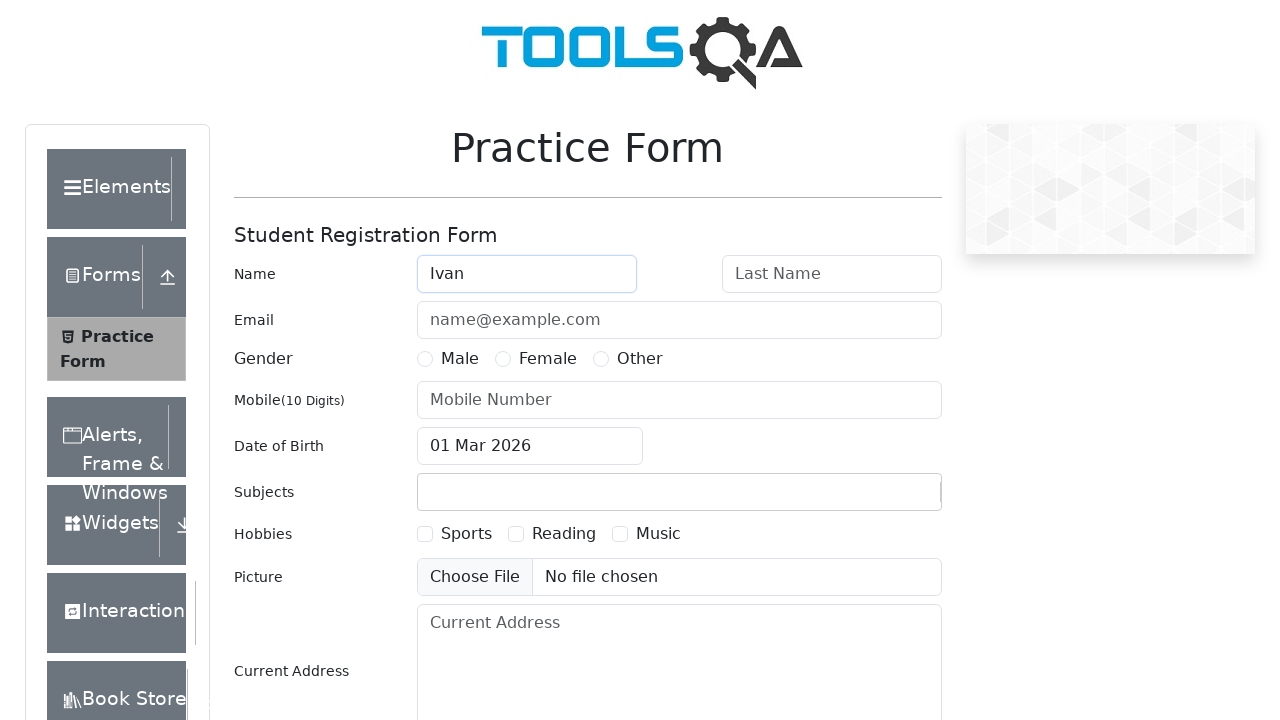

Filled last name with 'Ivanov' on #lastName
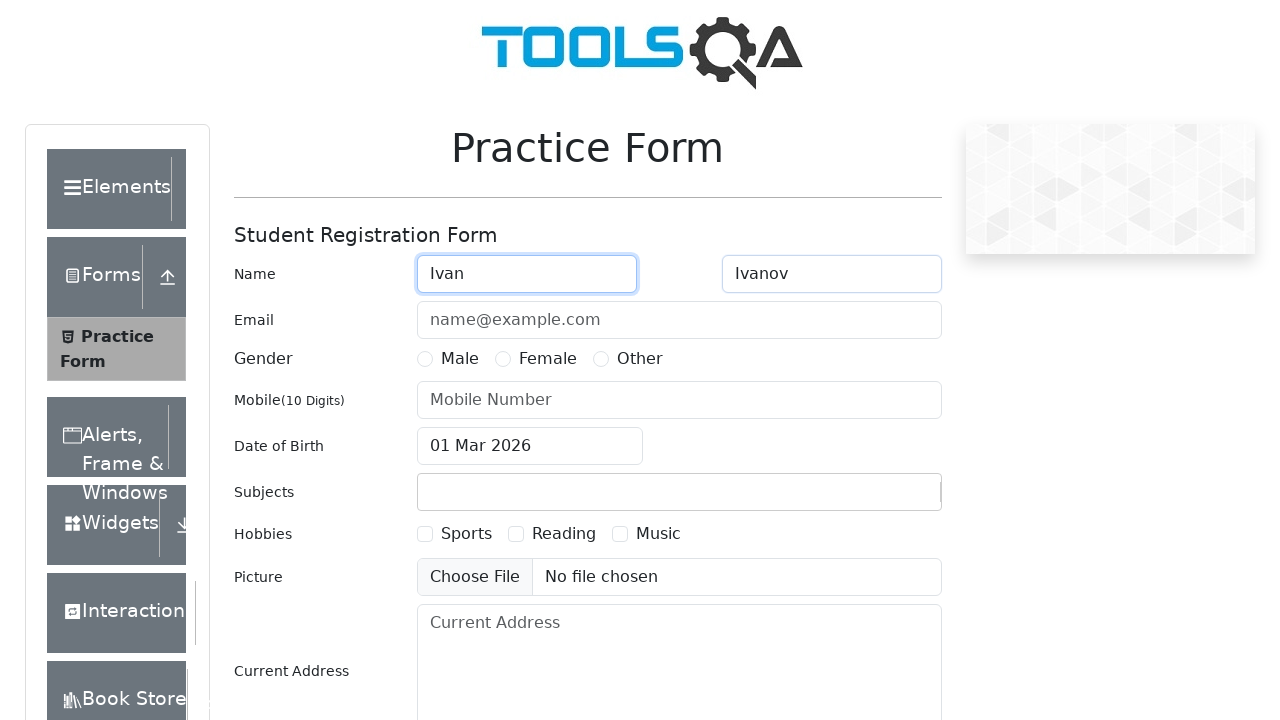

Filled email with 'ivanov@email.com' on #userEmail
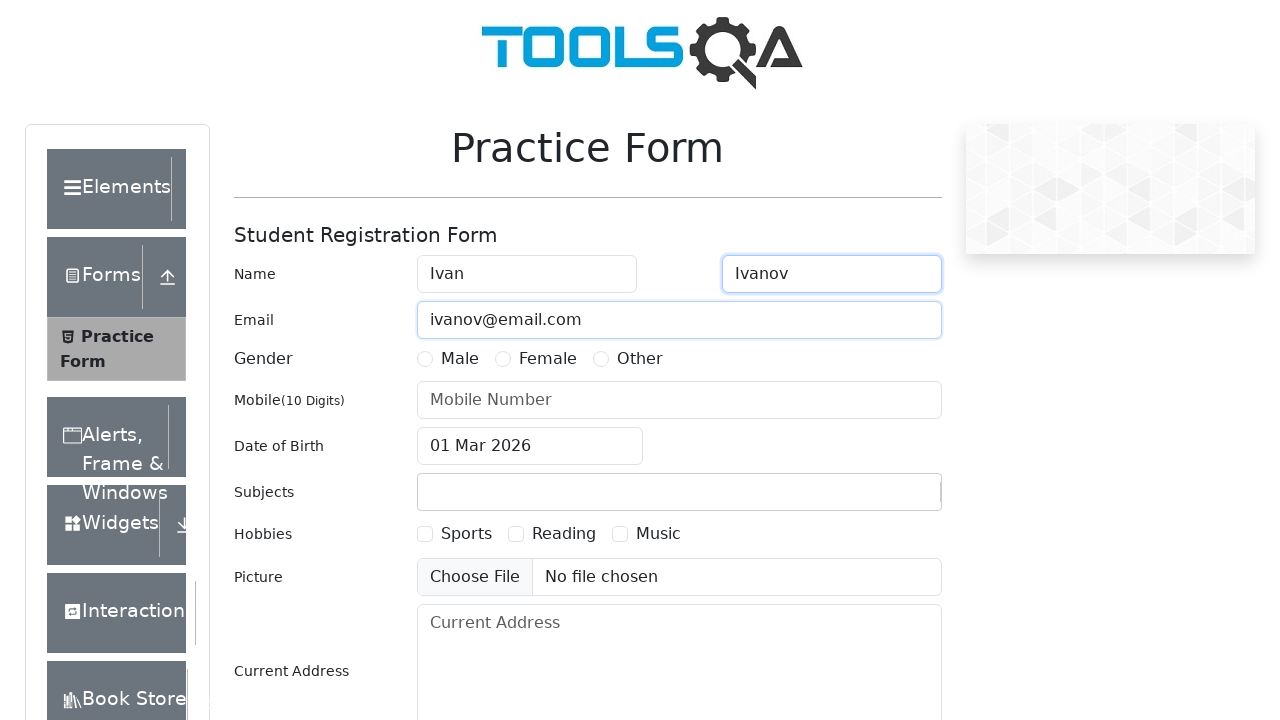

Selected Male gender at (460, 359) on label[for='gender-radio-1']
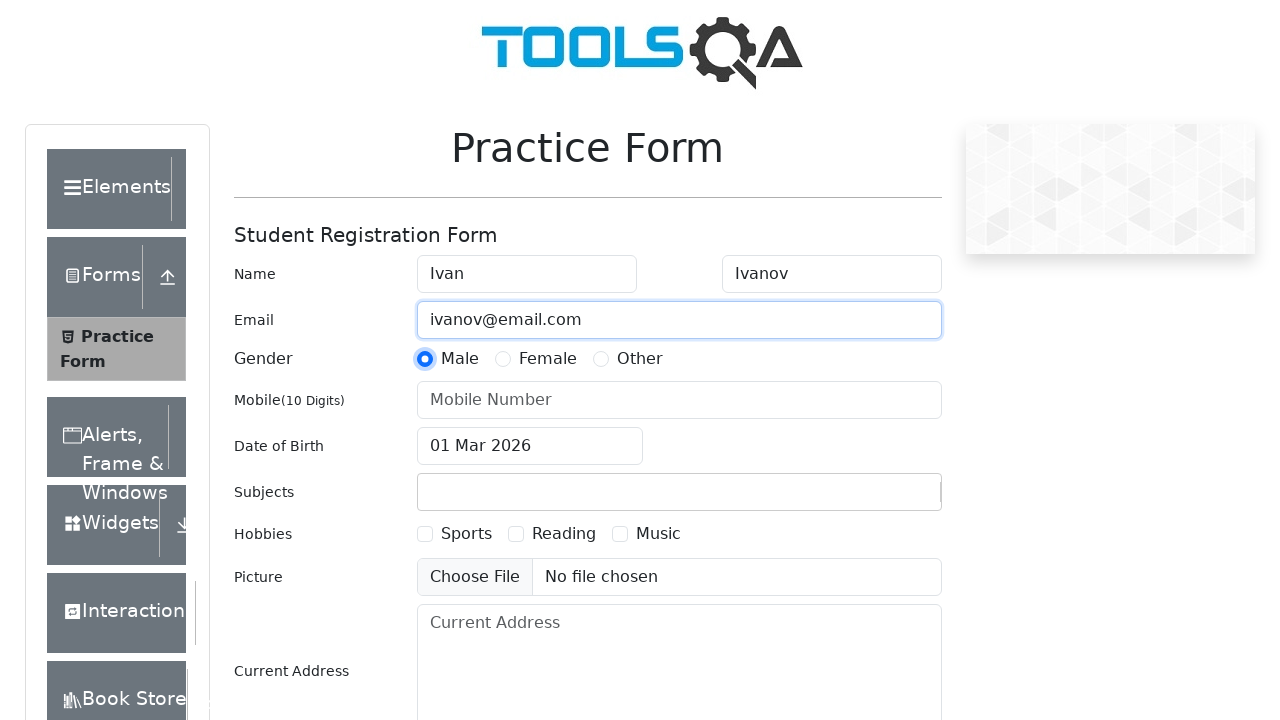

Filled phone number with '1234567891' on #userNumber
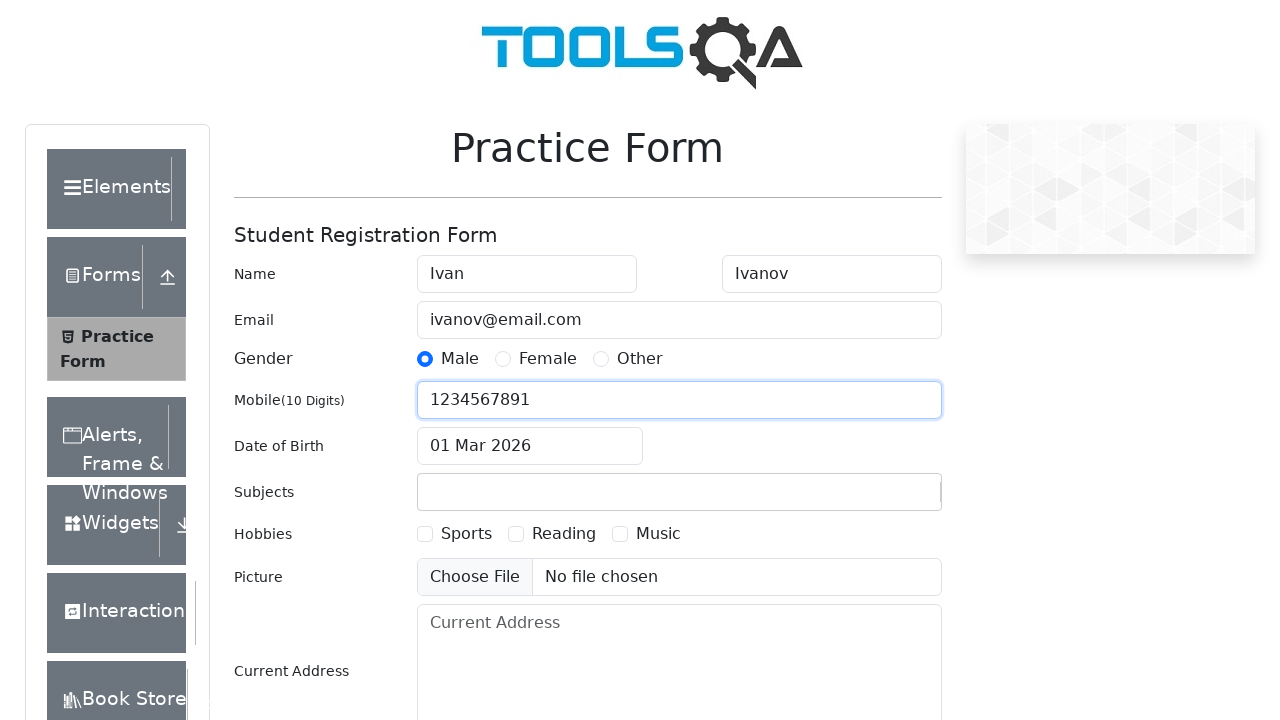

Clicked date of birth input field at (530, 446) on #dateOfBirthInput
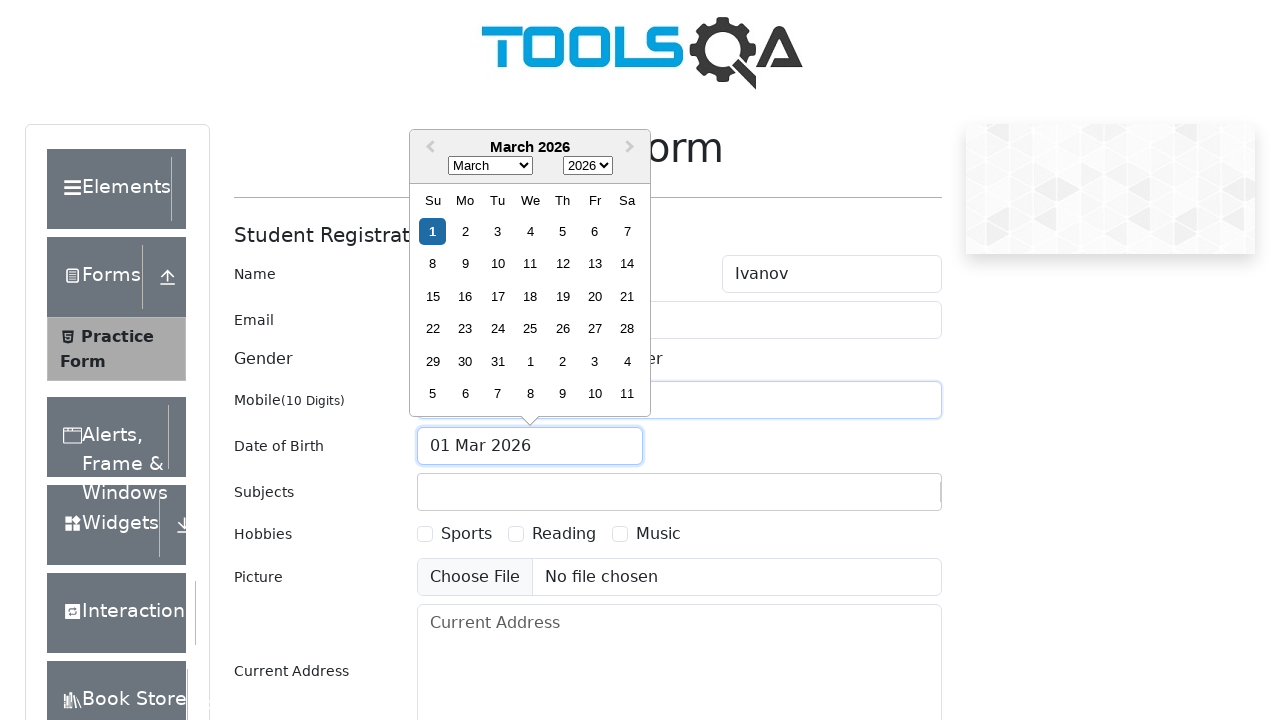

Selected December as birth month on .react-datepicker__month-select
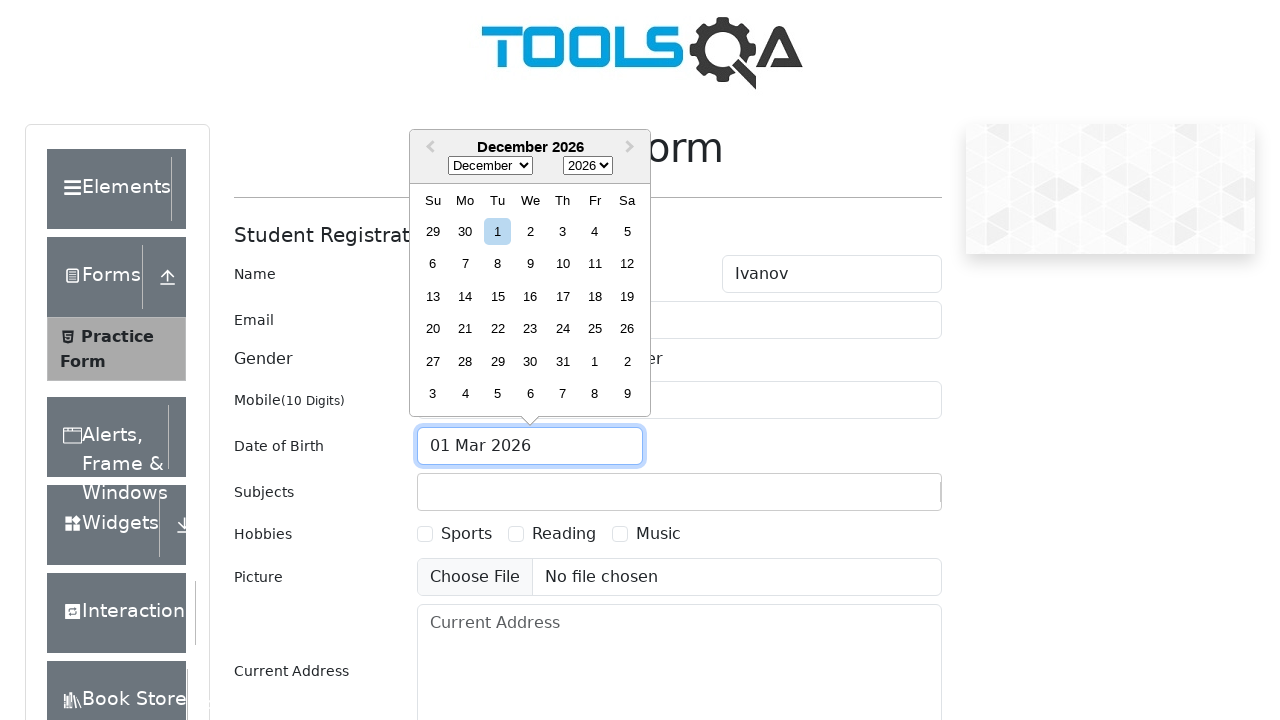

Selected 1989 as birth year on .react-datepicker__year-select
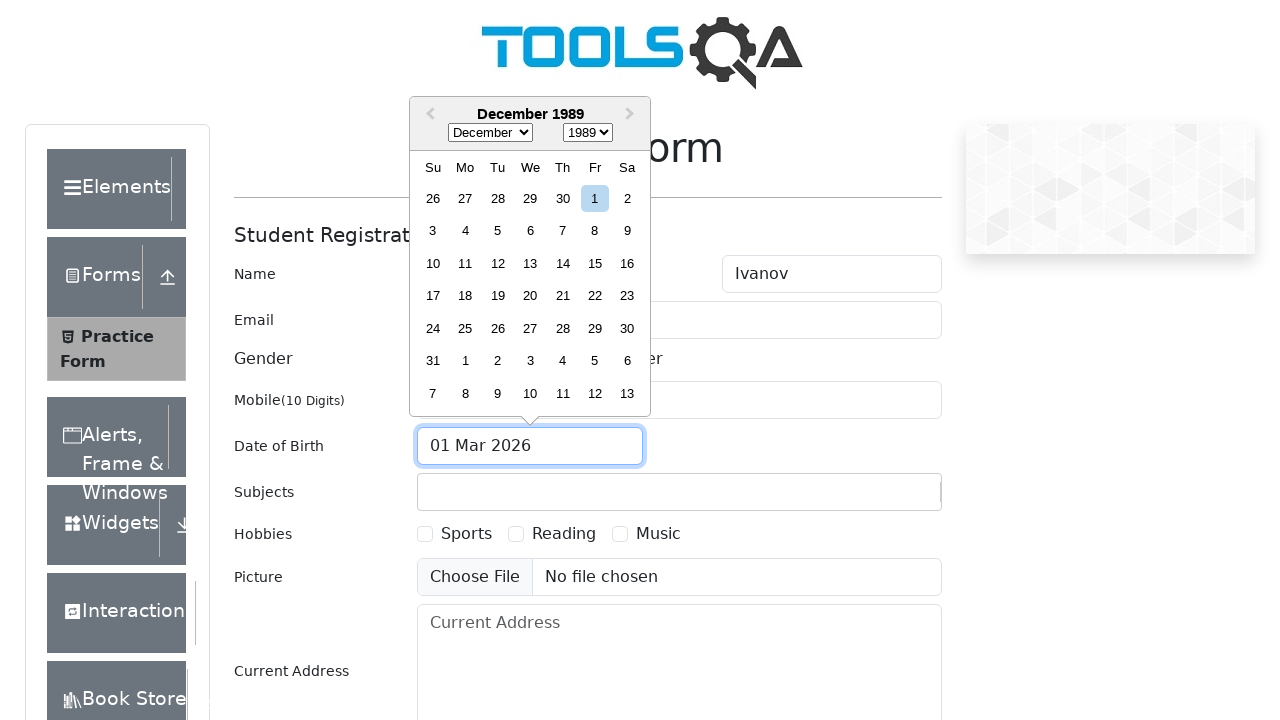

Selected 17th day of birth date at (433, 296) on .react-datepicker__day--017:not(.react-datepicker__day--outside-month)
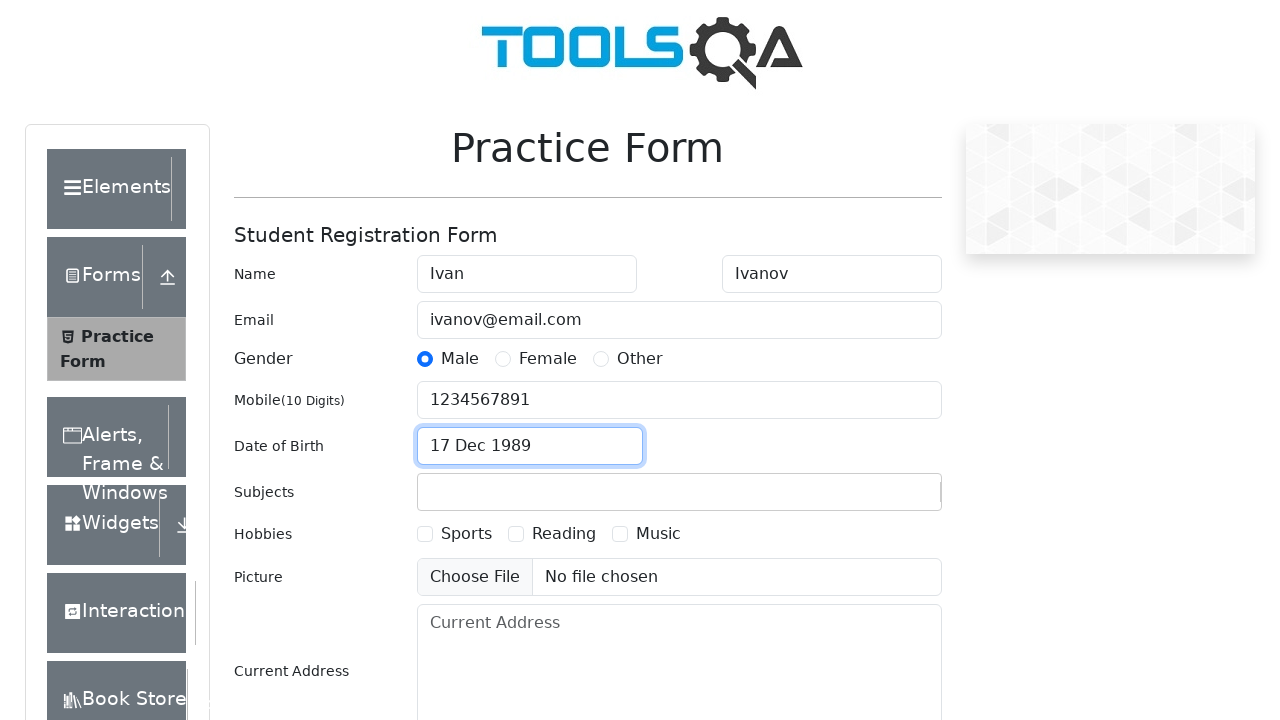

Typed 'B' in subjects input field on #subjectsInput
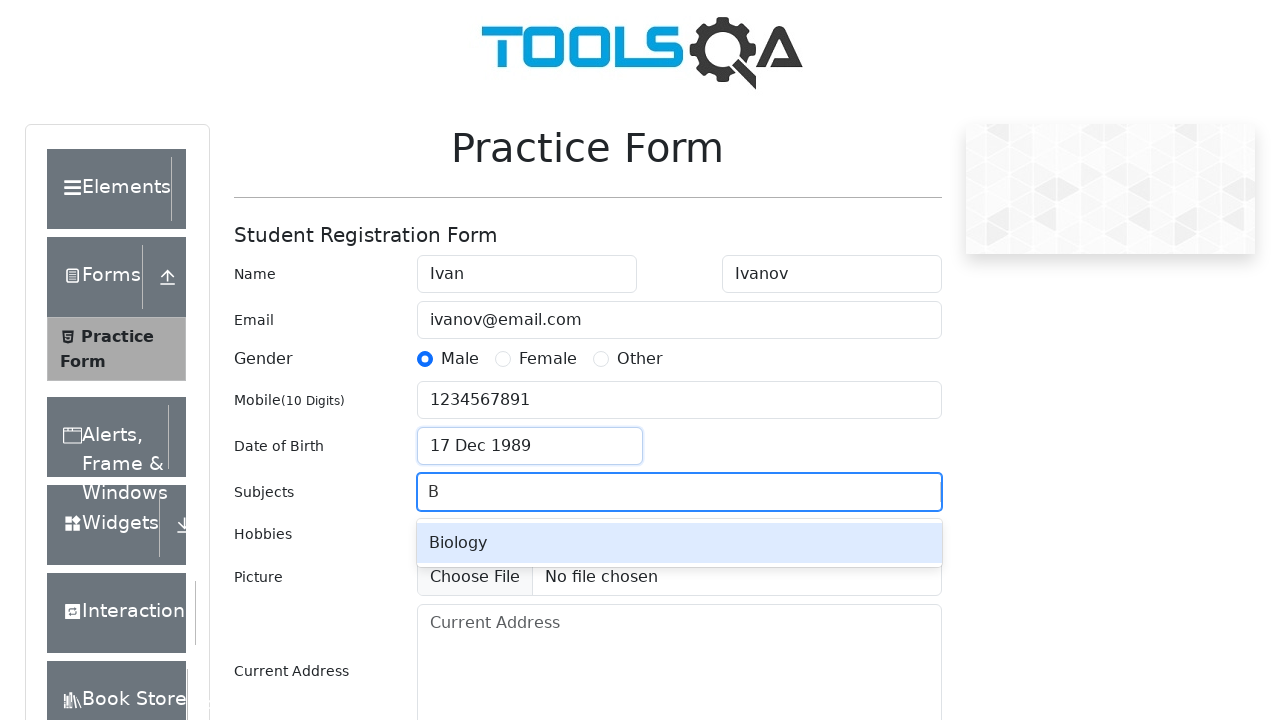

Pressed Enter to add subject on #subjectsInput
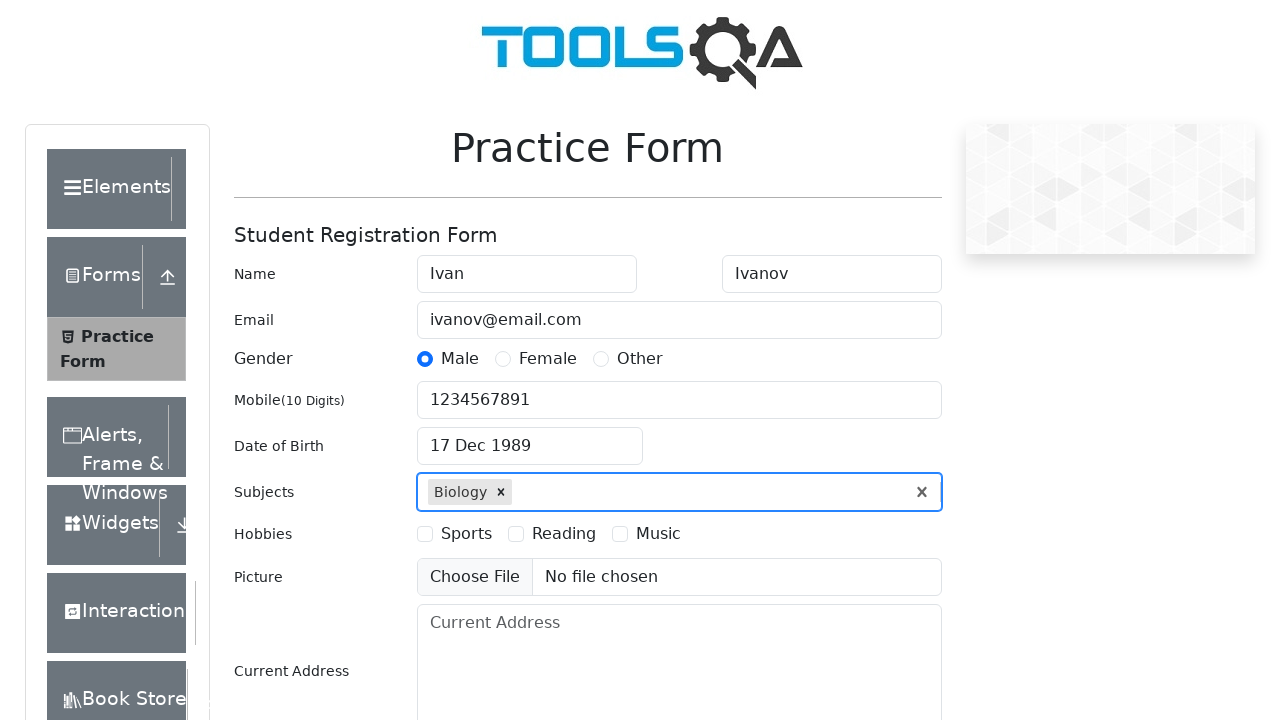

Selected Reading hobby at (564, 534) on label[for='hobbies-checkbox-2']
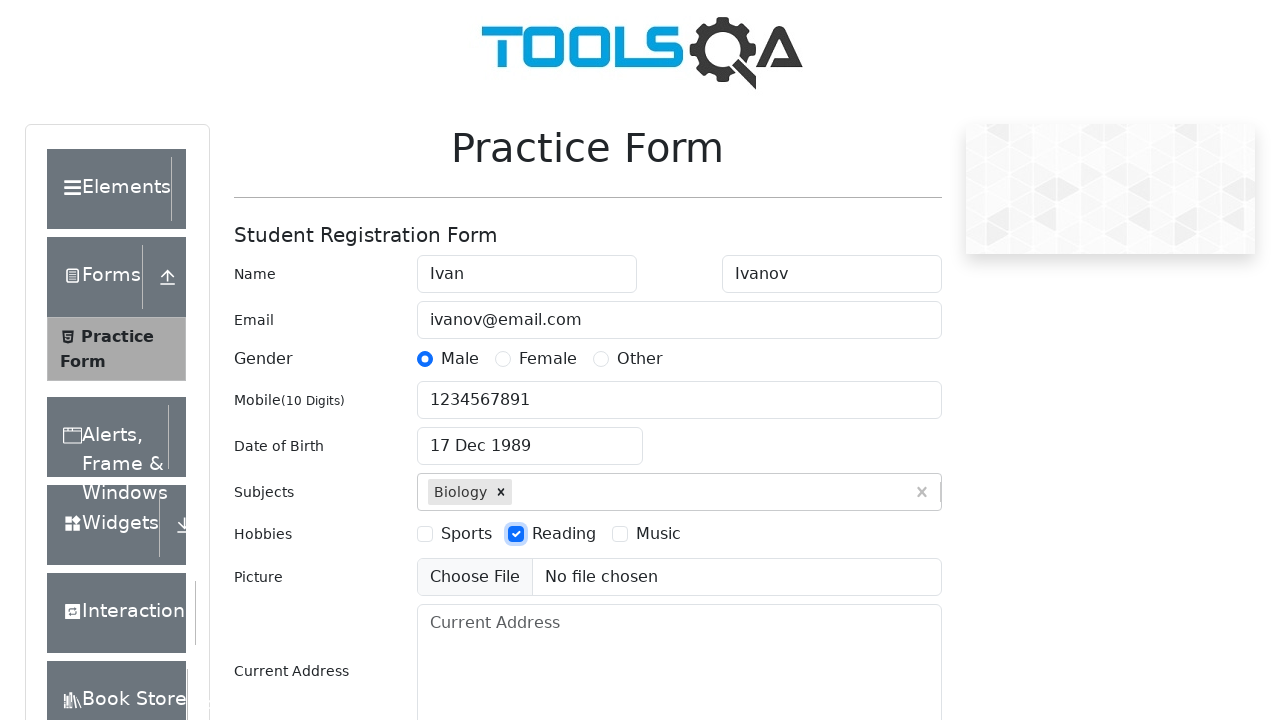

Selected Music hobby at (658, 534) on label[for='hobbies-checkbox-3']
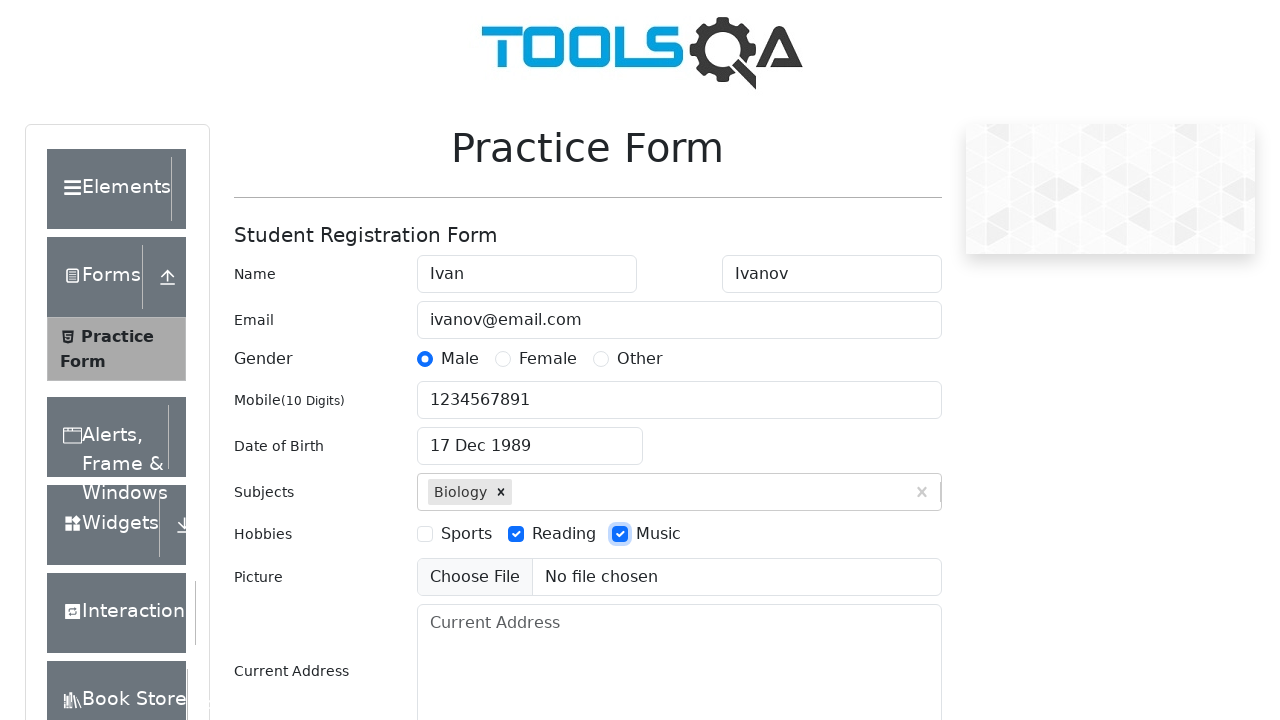

Filled current address with 'Tverskaya,100' on #currentAddress
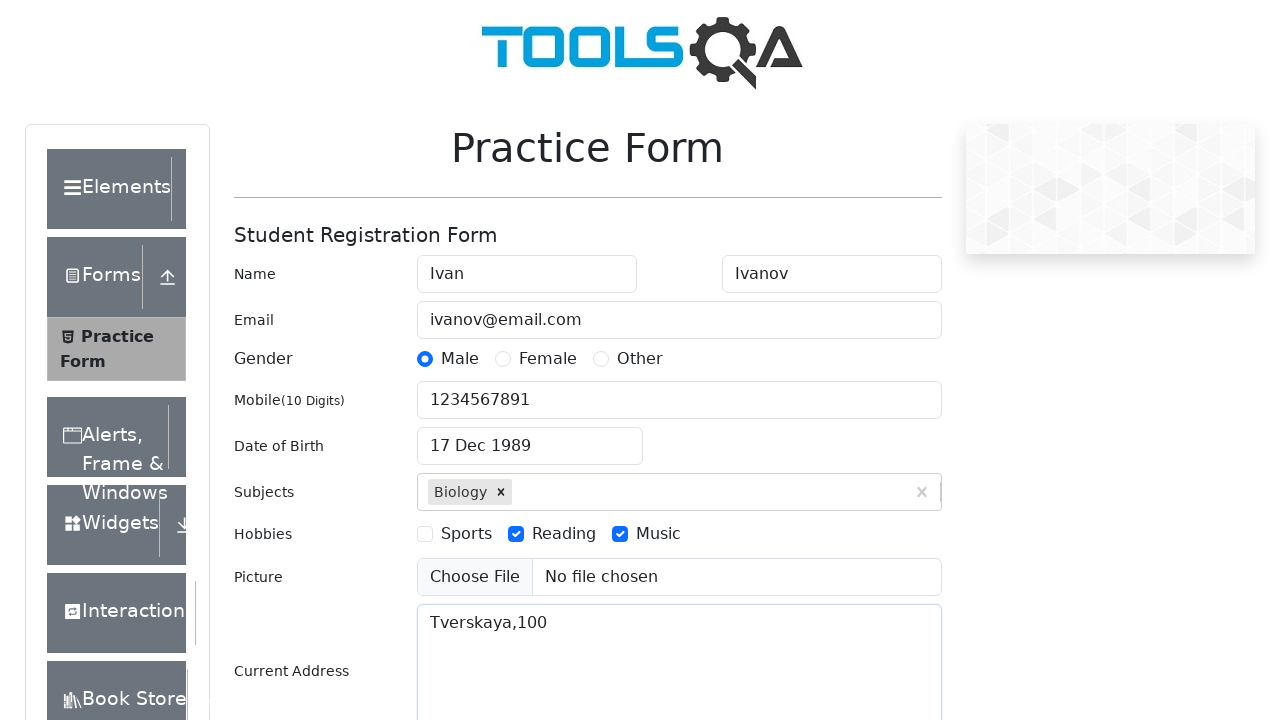

Clicked state dropdown at (527, 437) on #state
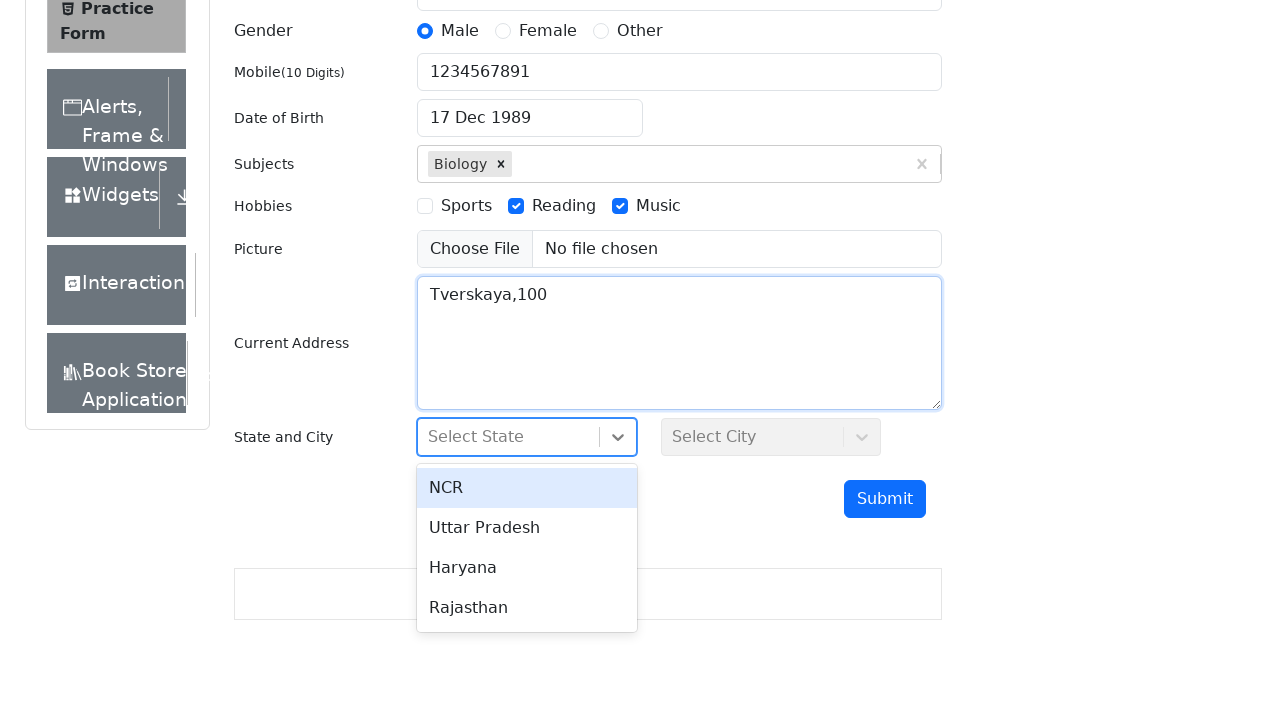

Typed 'N' to filter state options on #react-select-3-input
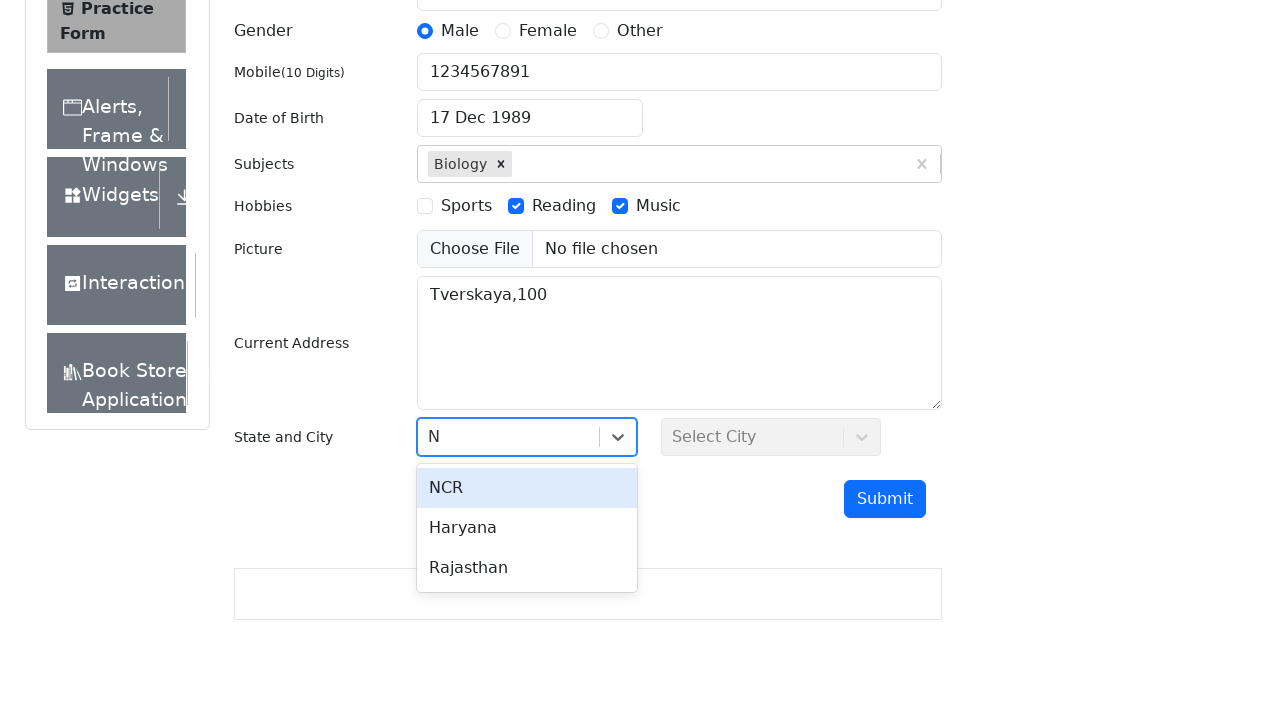

Selected NCR state on #react-select-3-input
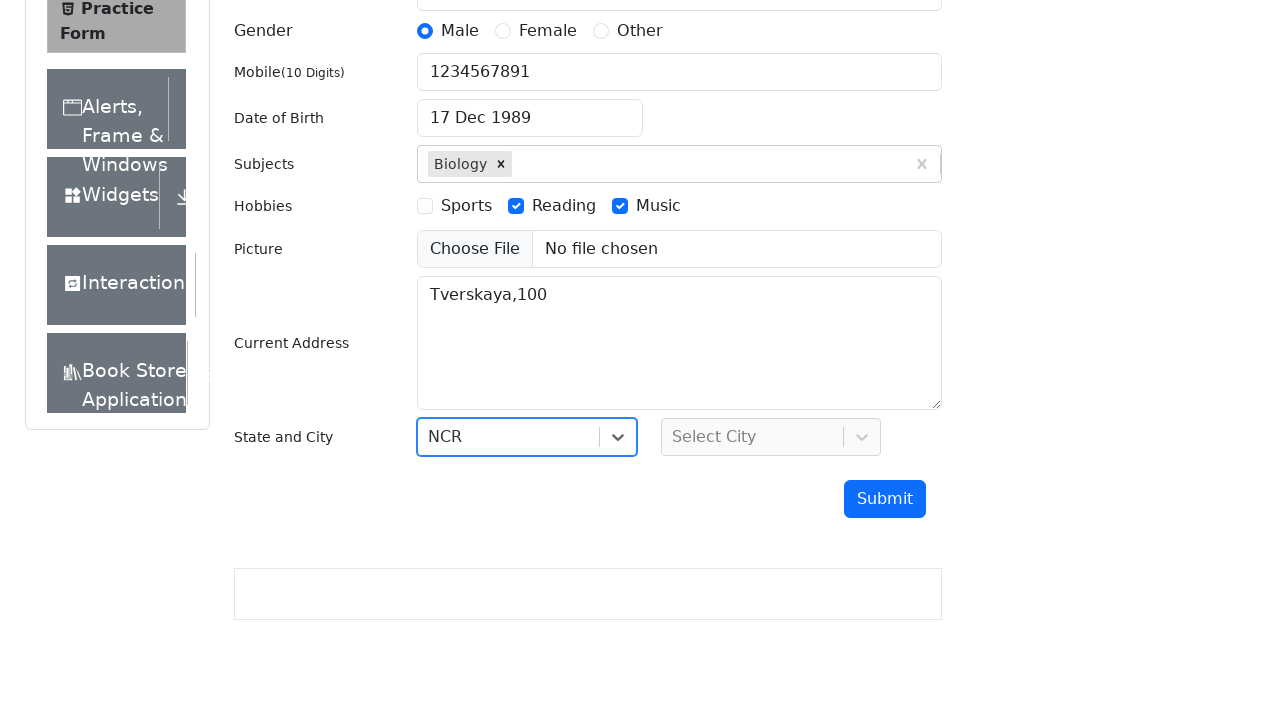

Clicked city dropdown at (771, 437) on #city
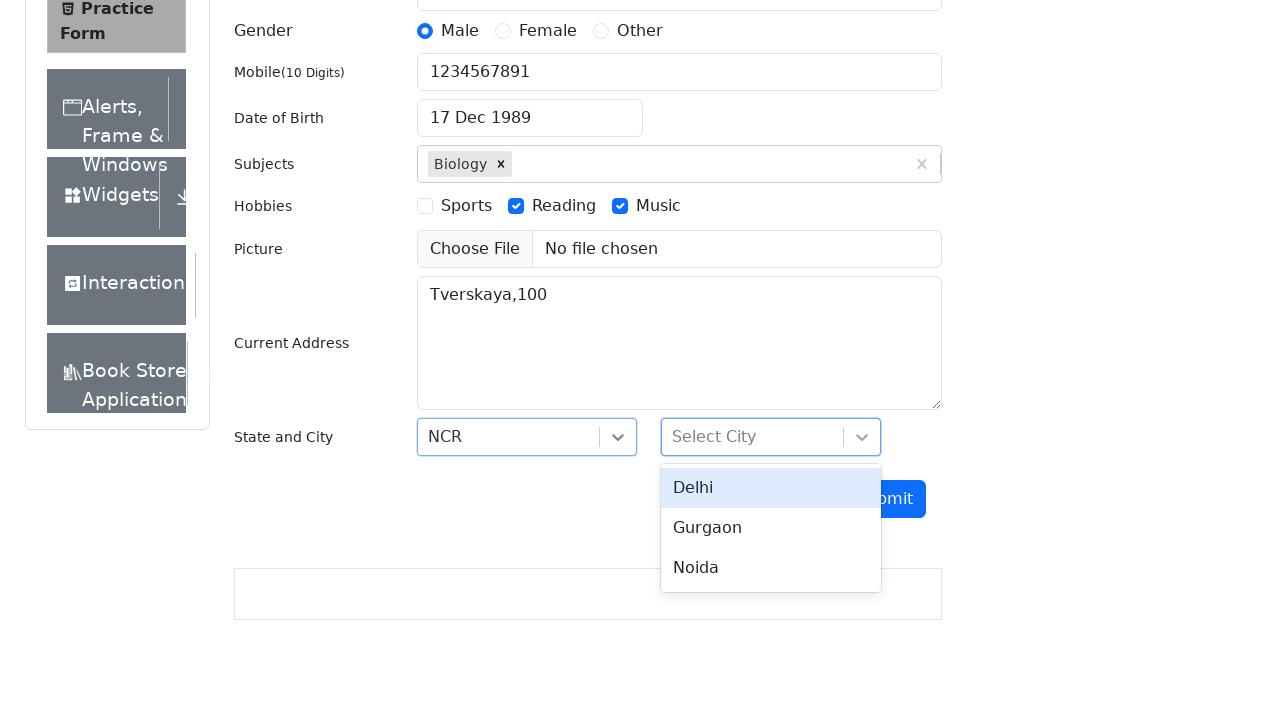

Typed 'D' to filter city options on #react-select-4-input
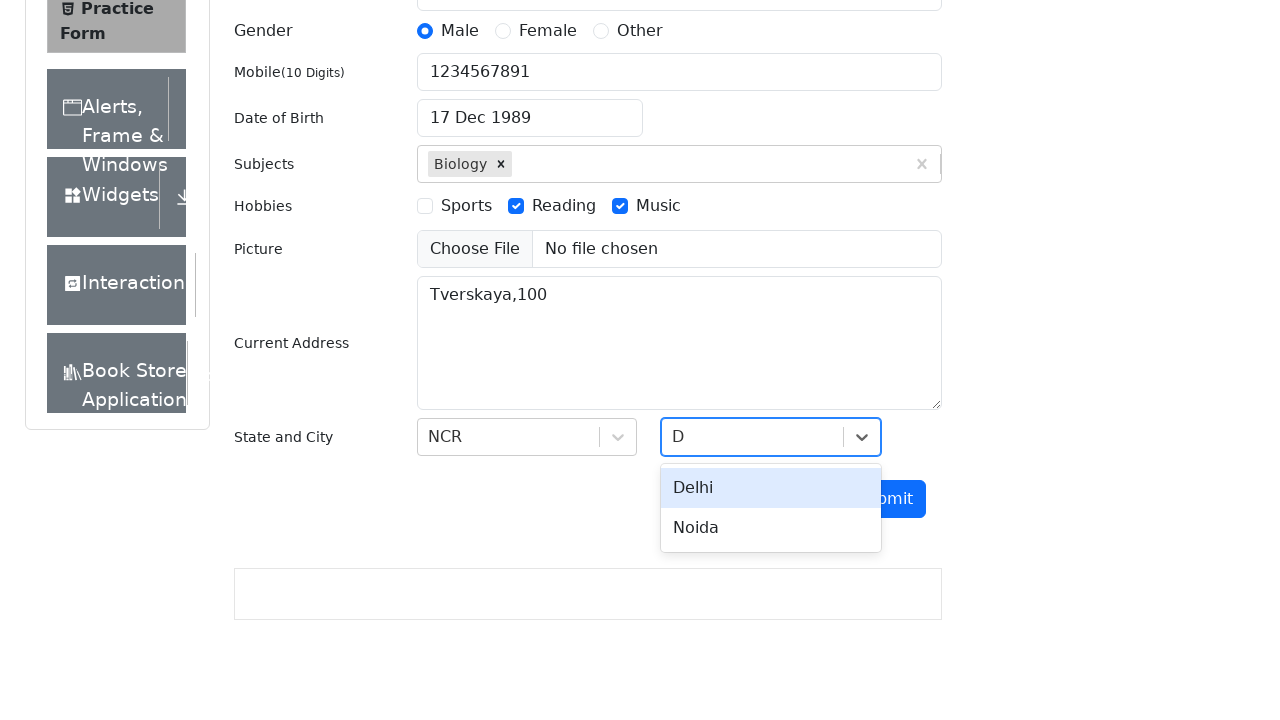

Selected Delhi city on #react-select-4-input
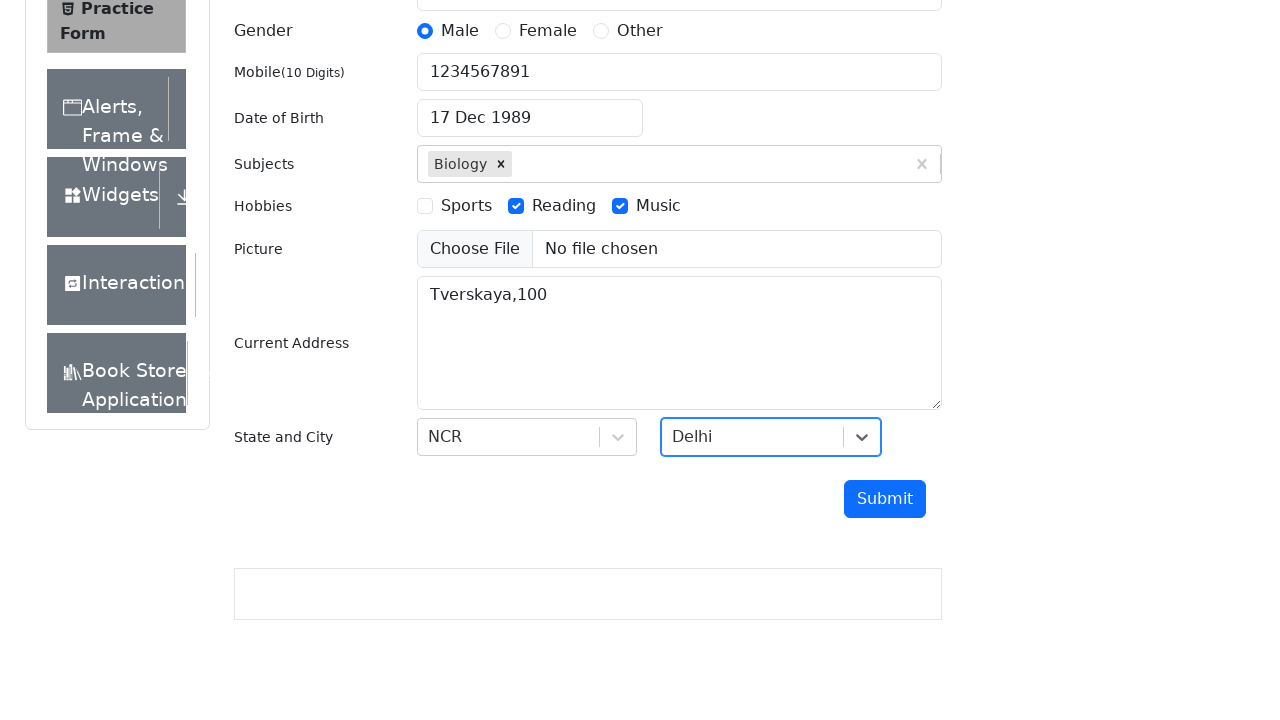

Clicked submit button to submit form at (885, 499) on #submit
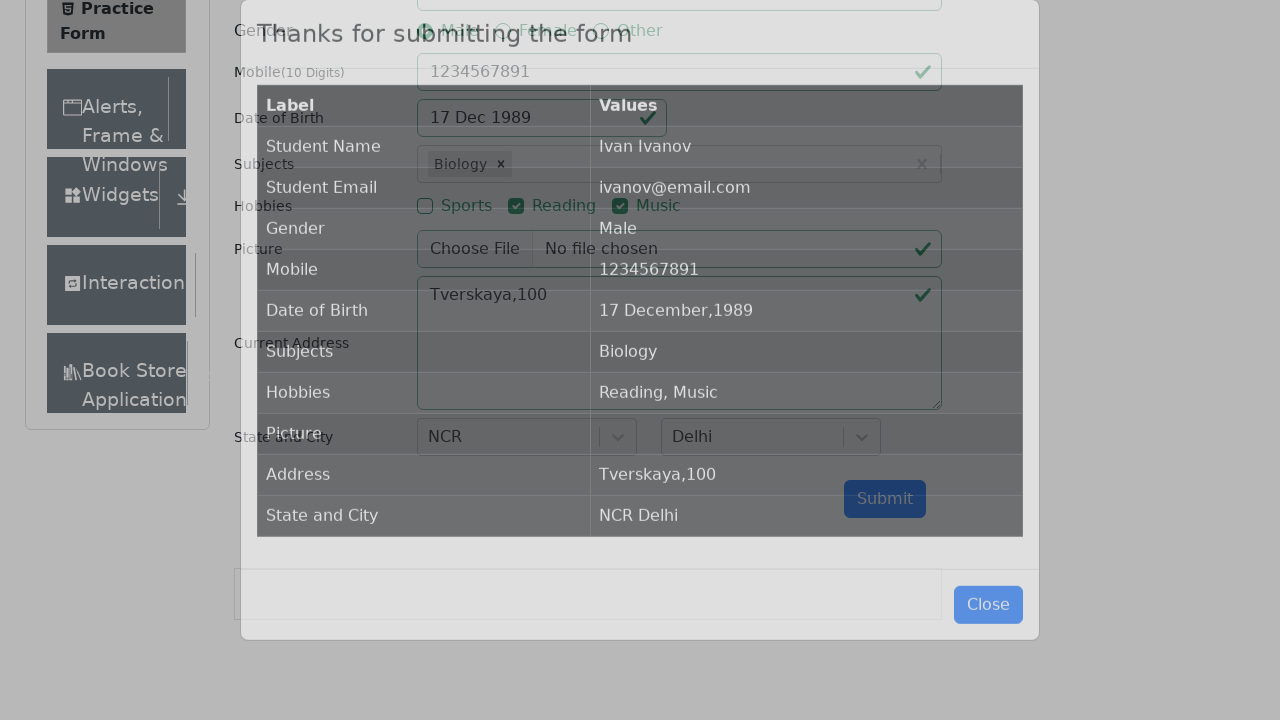

Waited for confirmation modal table to load
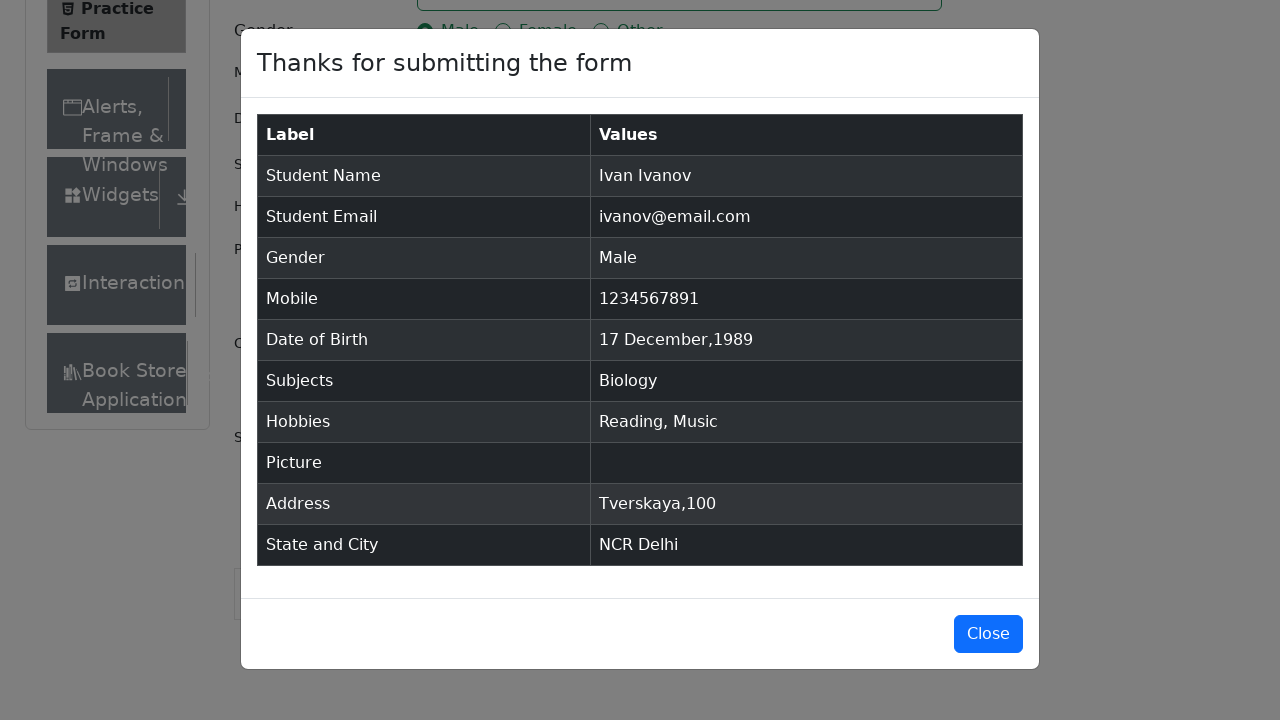

Verified confirmation modal table is visible with submitted data
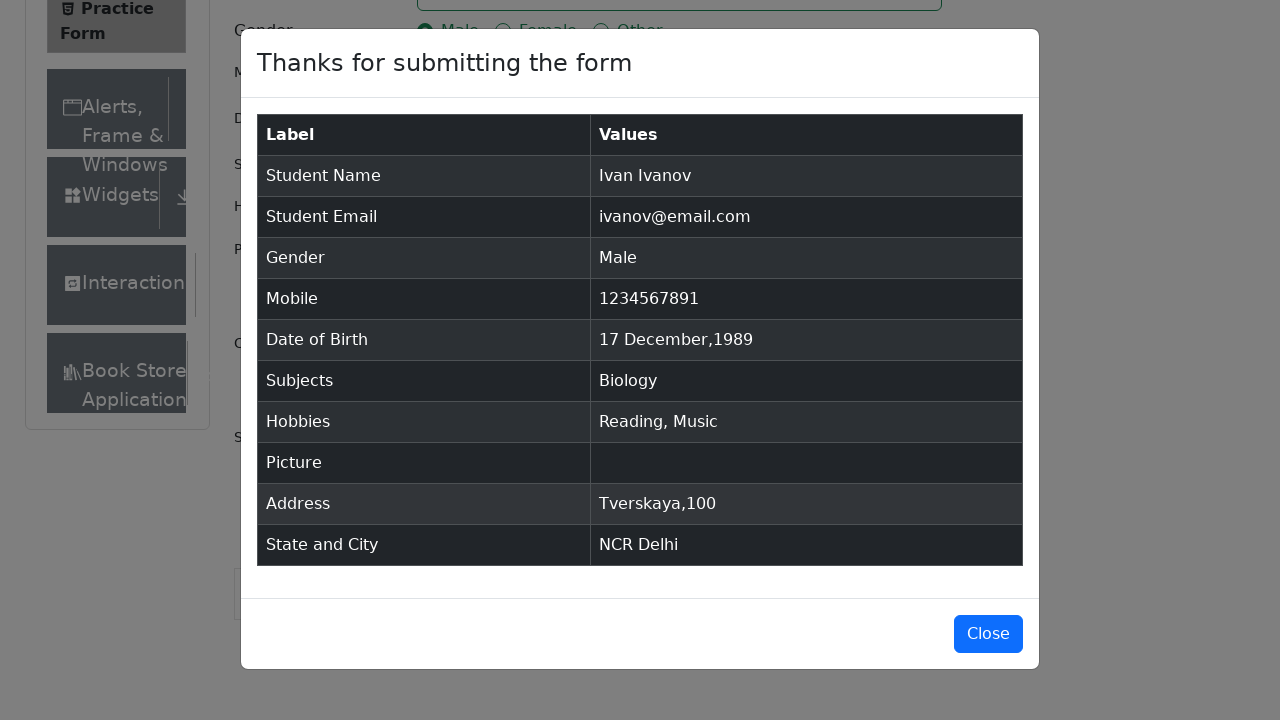

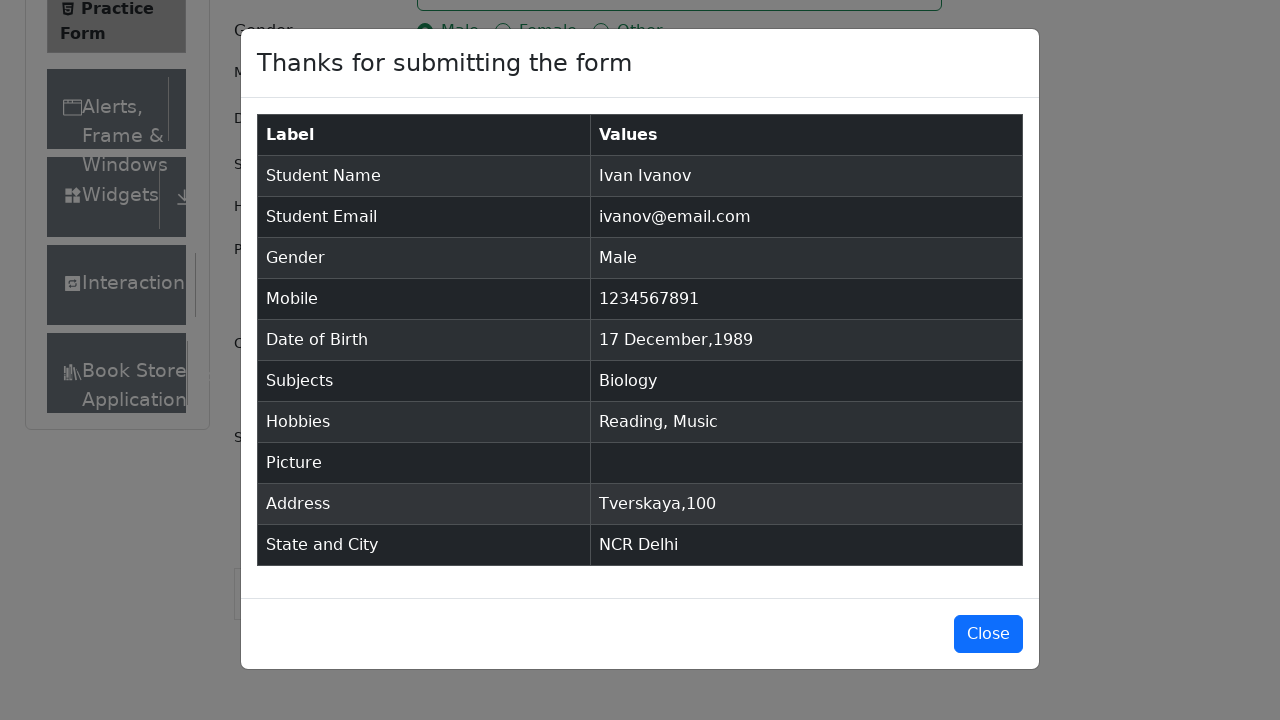